Tests that multiple pages on the UI Testing Site all have the correct page title "UI Testing Site" by navigating to the homepage, form page, and hello page.

Starting URL: http://uitest.duodecadits.com/

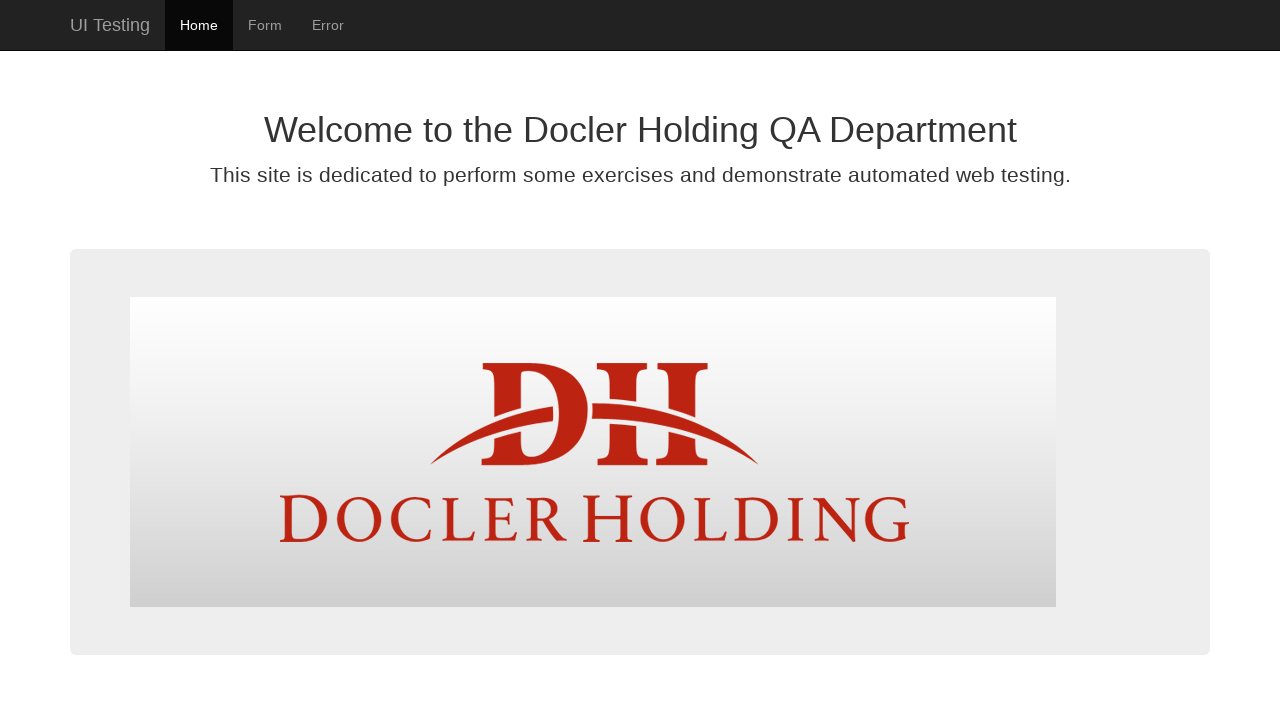

Verified homepage title is 'UI Testing Site'
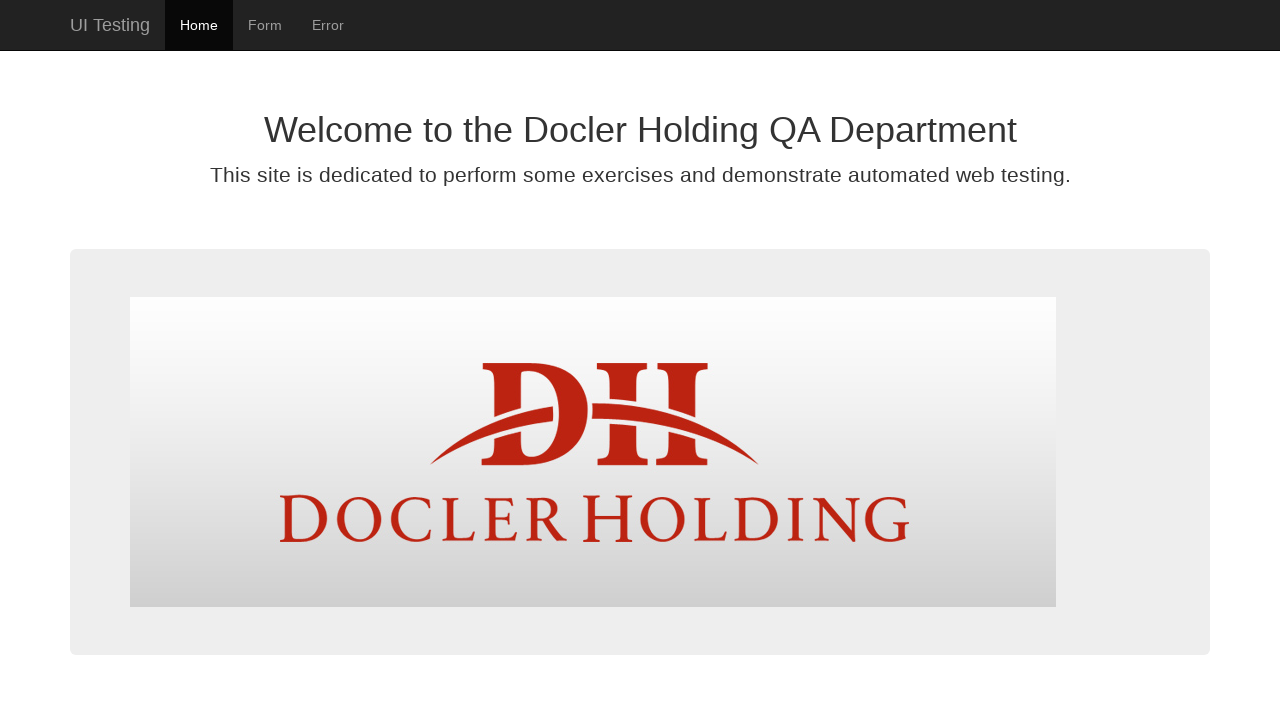

Navigated to form page
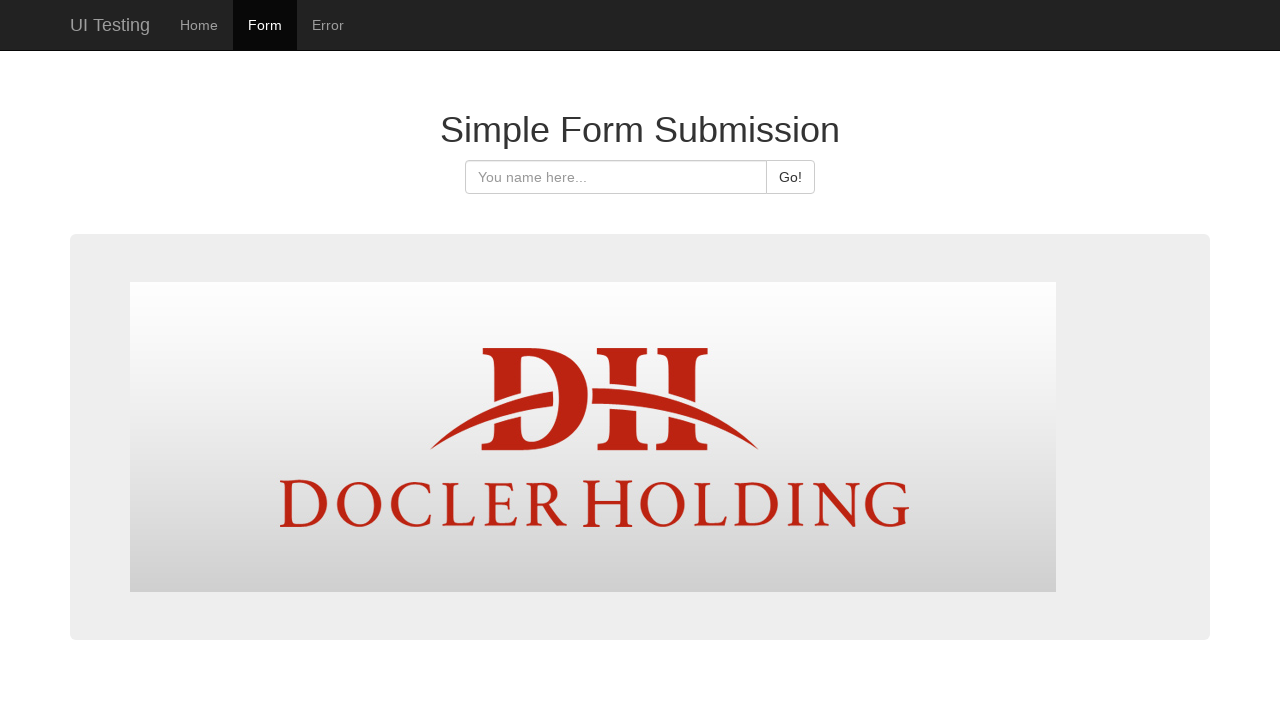

Verified form page title is 'UI Testing Site'
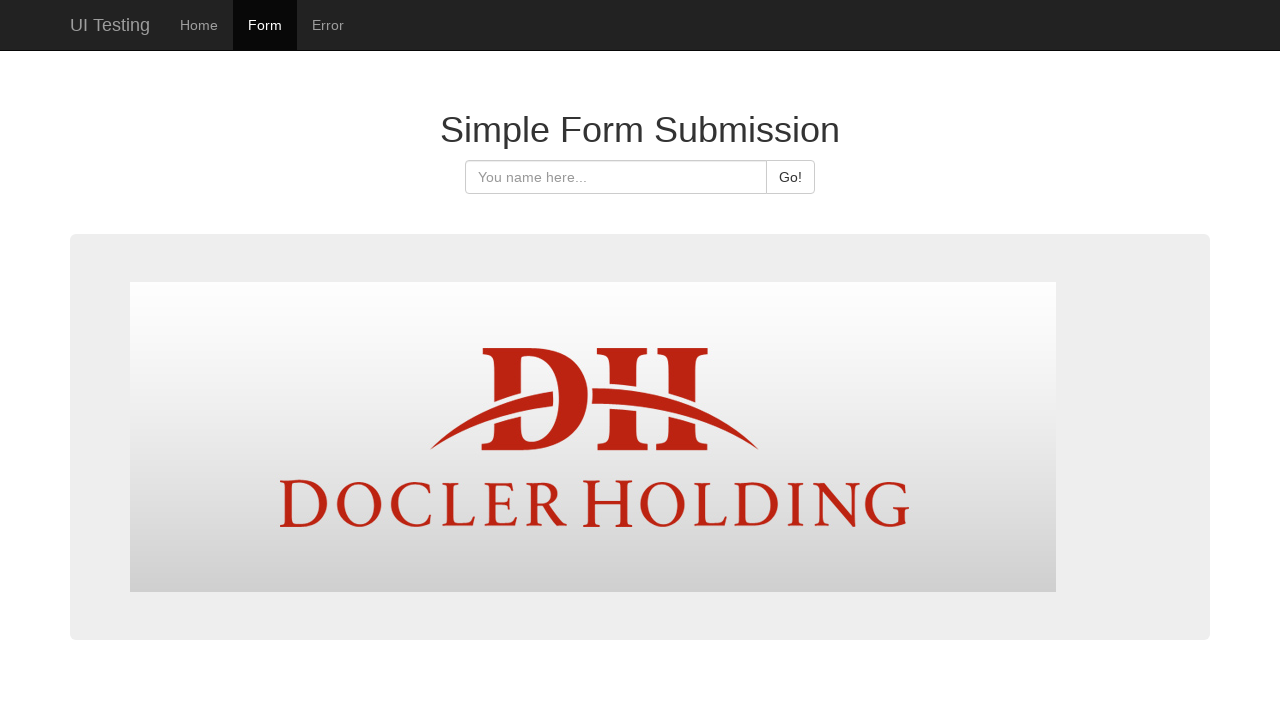

Navigated to hello page
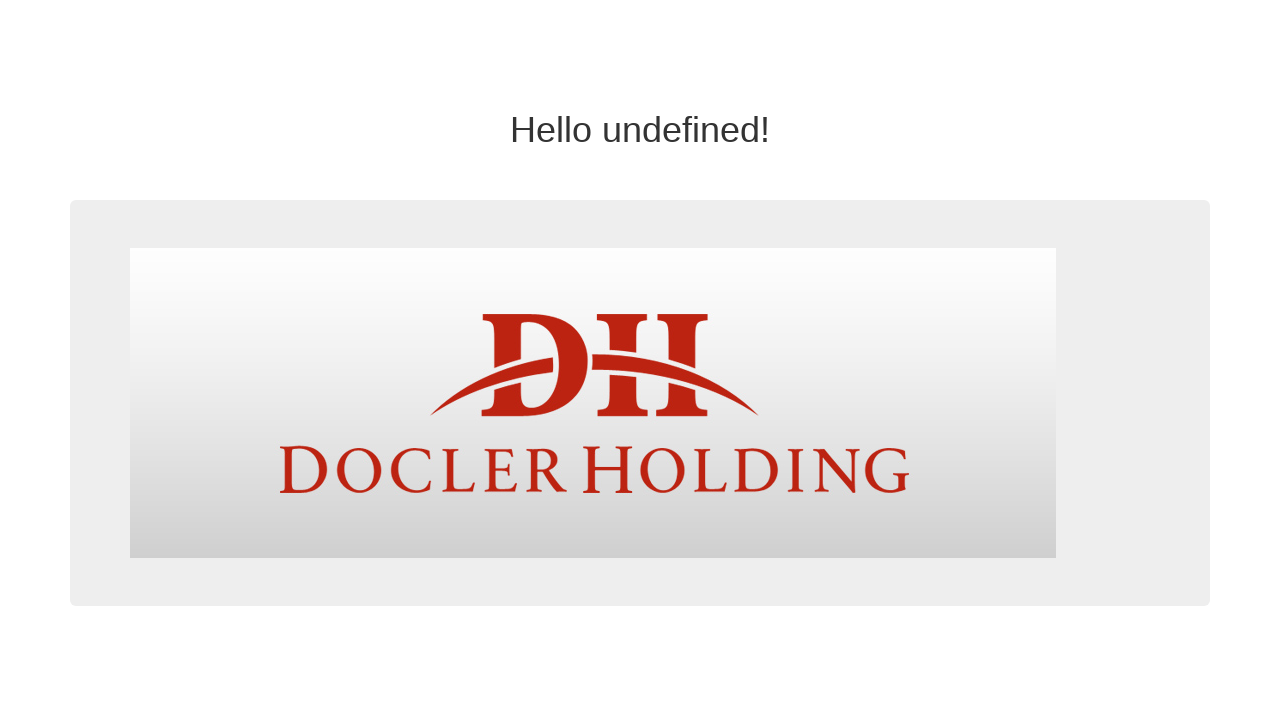

Verified hello page title is 'UI Testing Site'
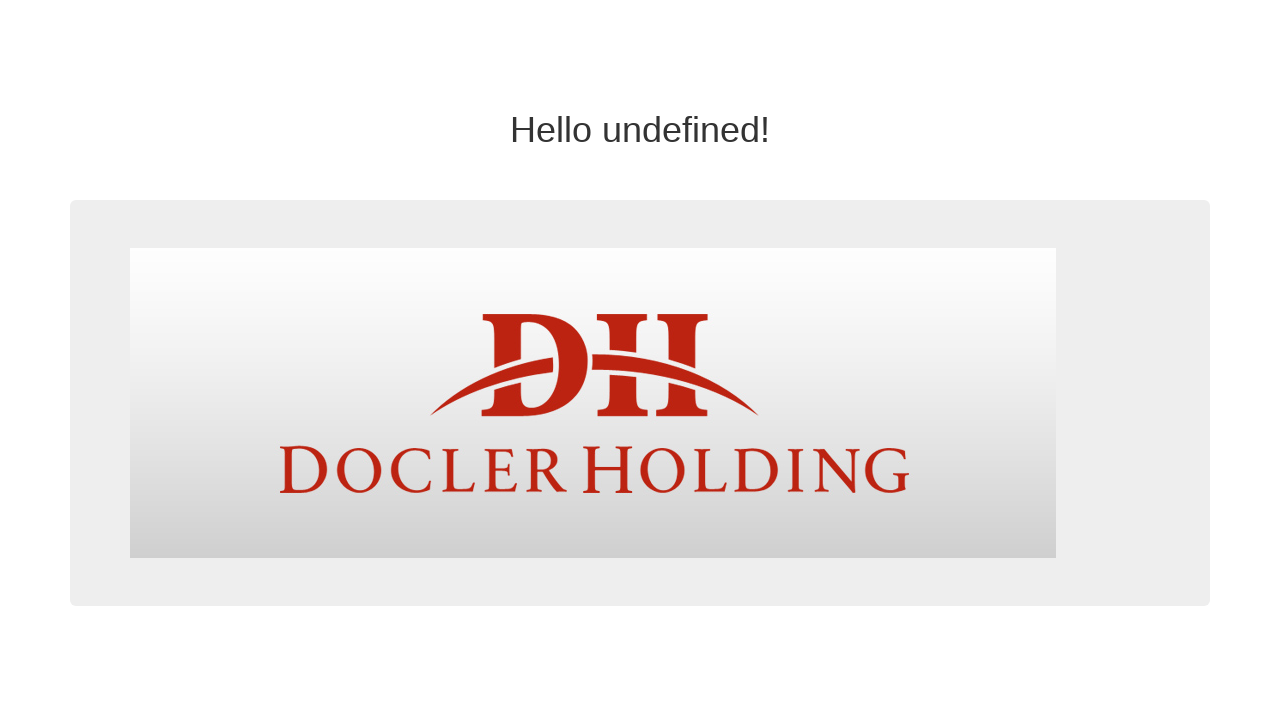

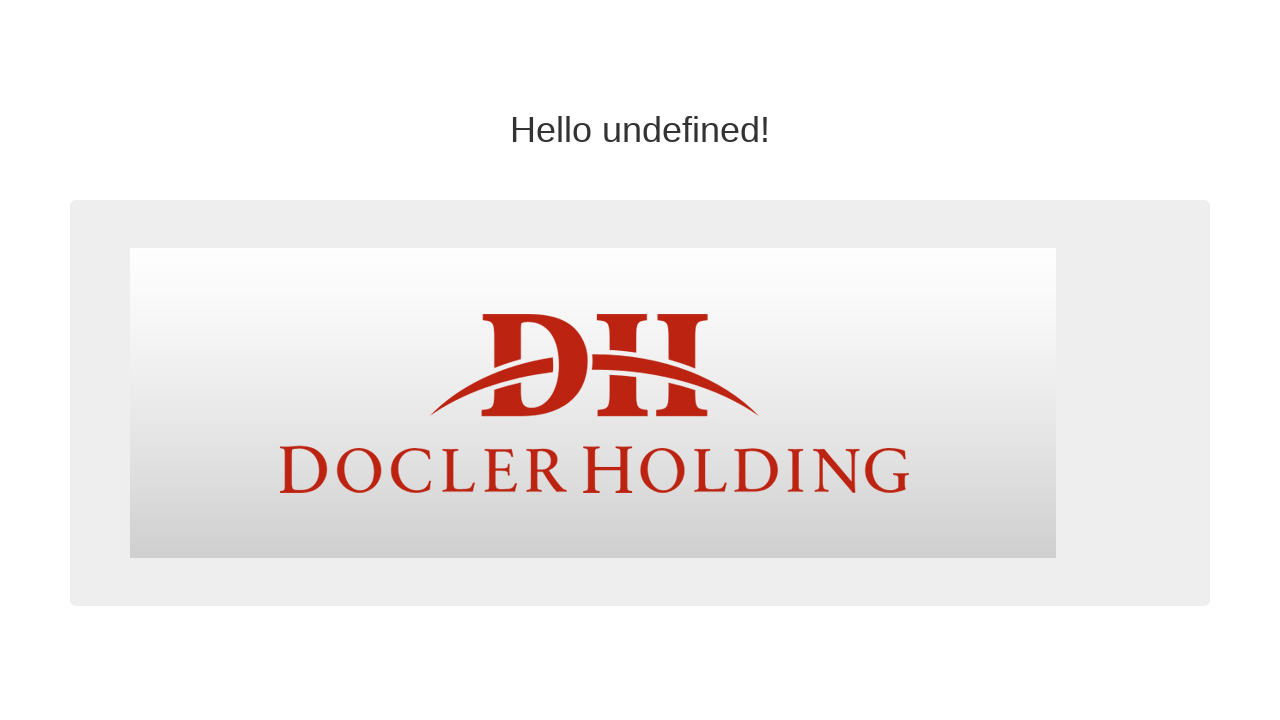